Tests flight booking application registration form by filling out user details including name, contact, email, password, gender, date of birth, and submitting the form

Starting URL: http://flights.qedgetech.com/register.html

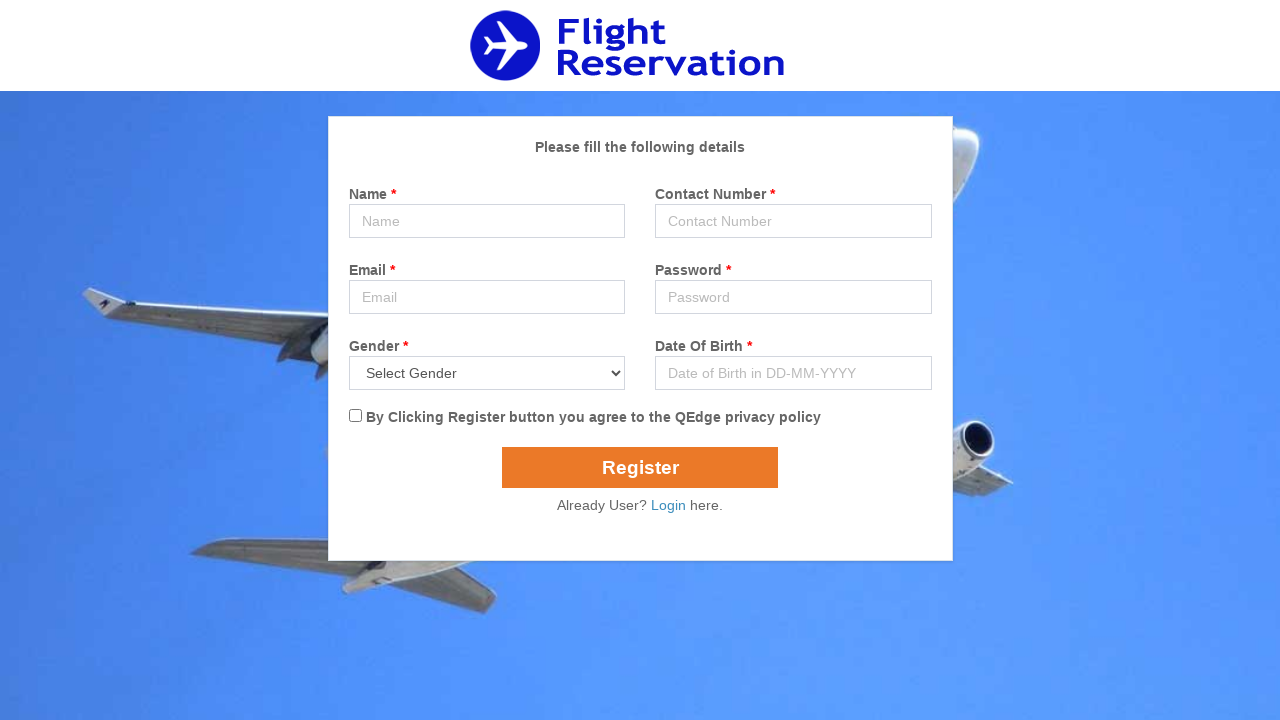

Filled name field with 'David Johnson' on input[name='name']
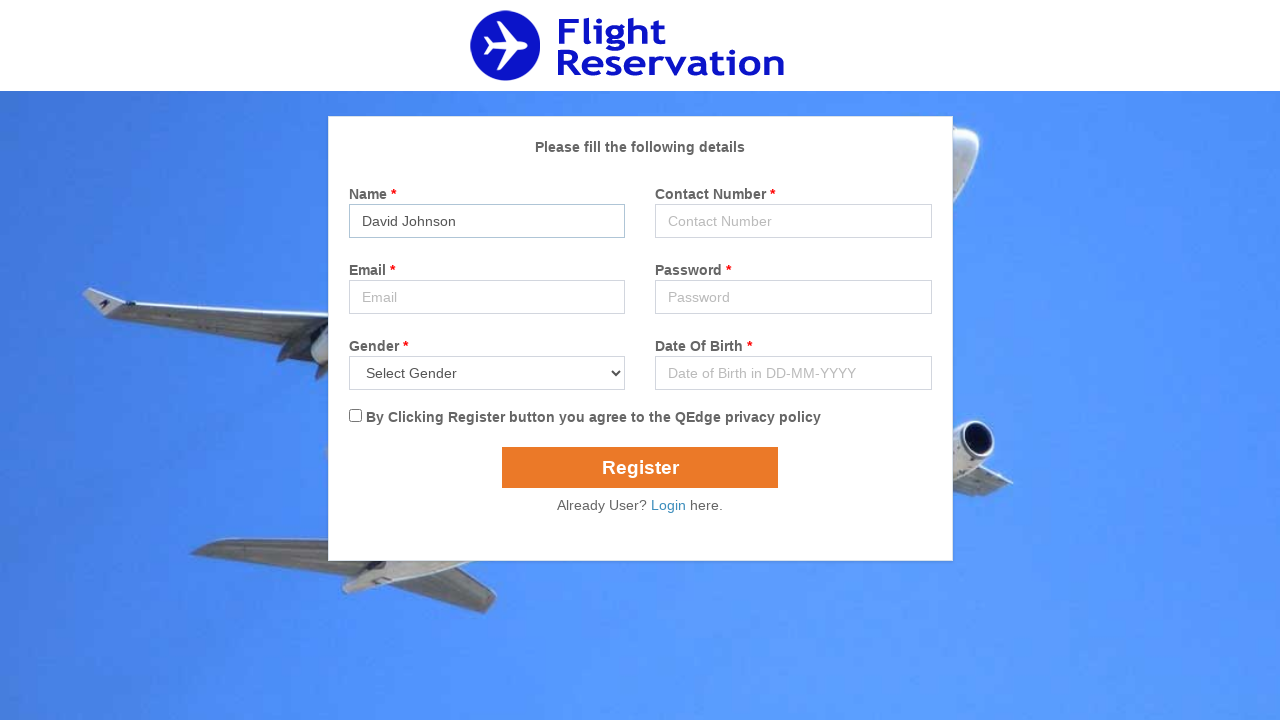

Filled contact field with '5551234567' on input[name='contact']
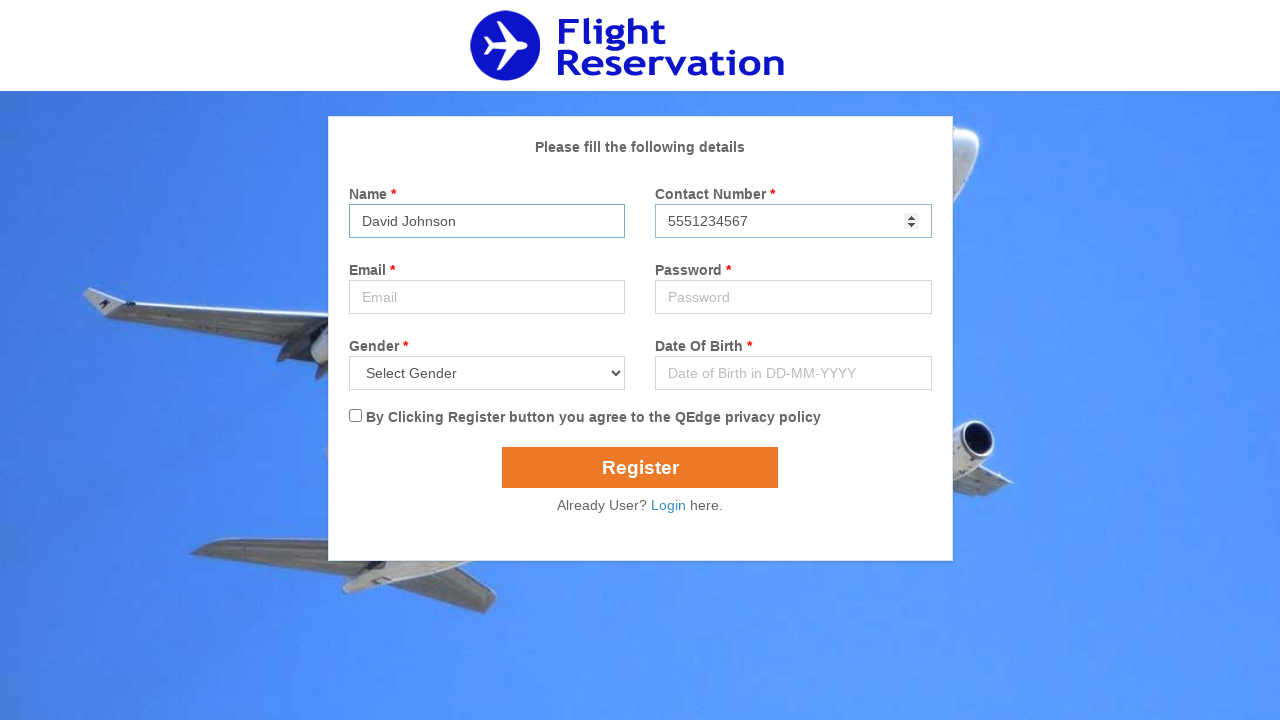

Filled email field with 'david.johnson@example.com' on input[name='email']
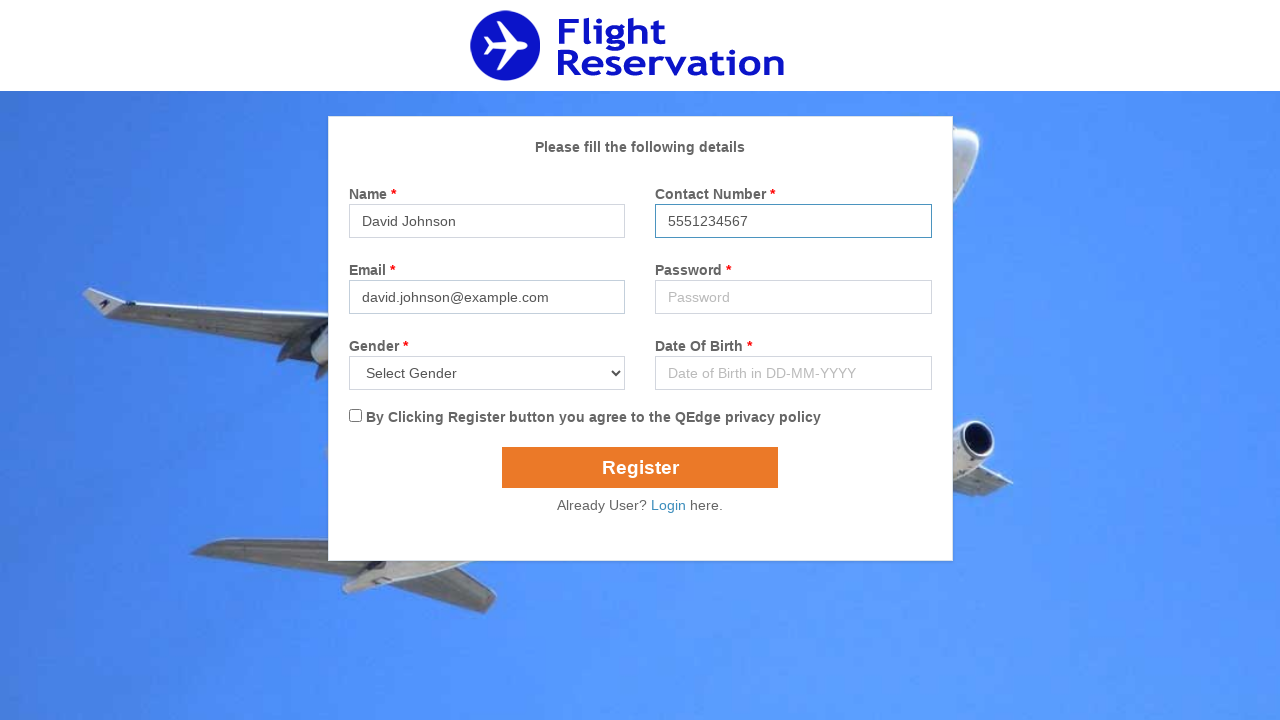

Filled password field with 'SecurePass456' on input[name='password']
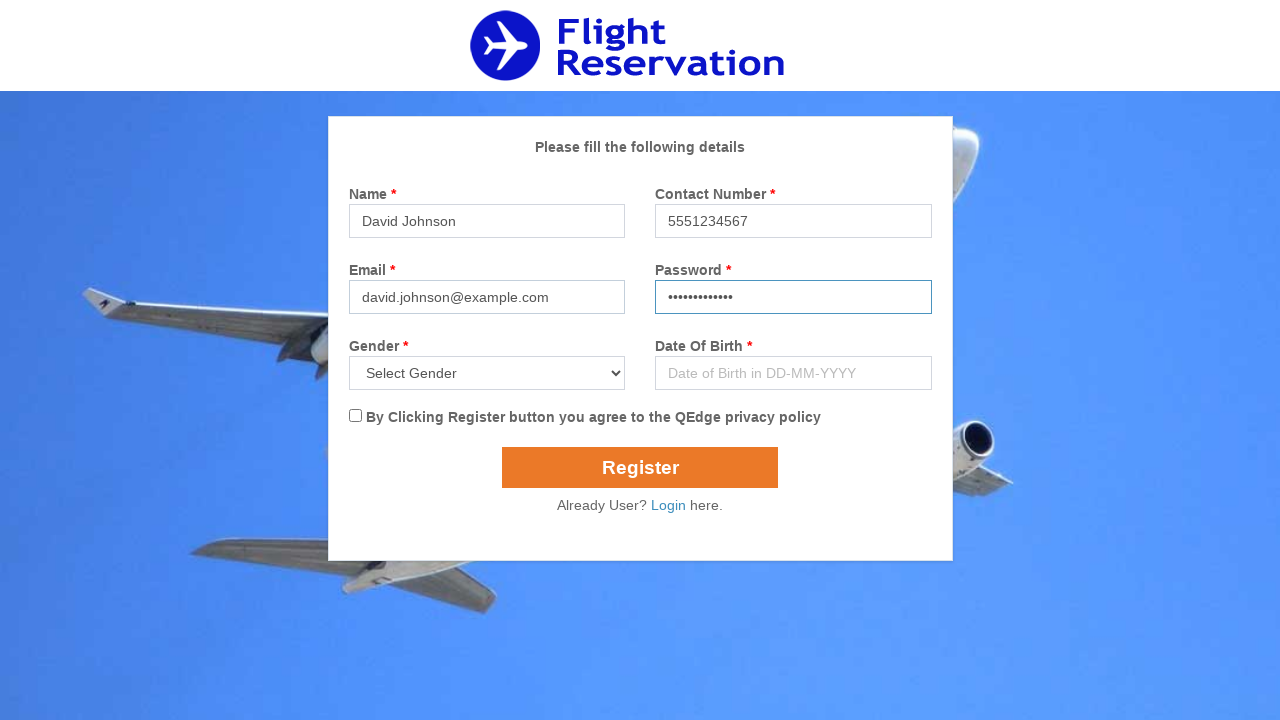

Selected 'Male' from gender dropdown on select[name='gender']
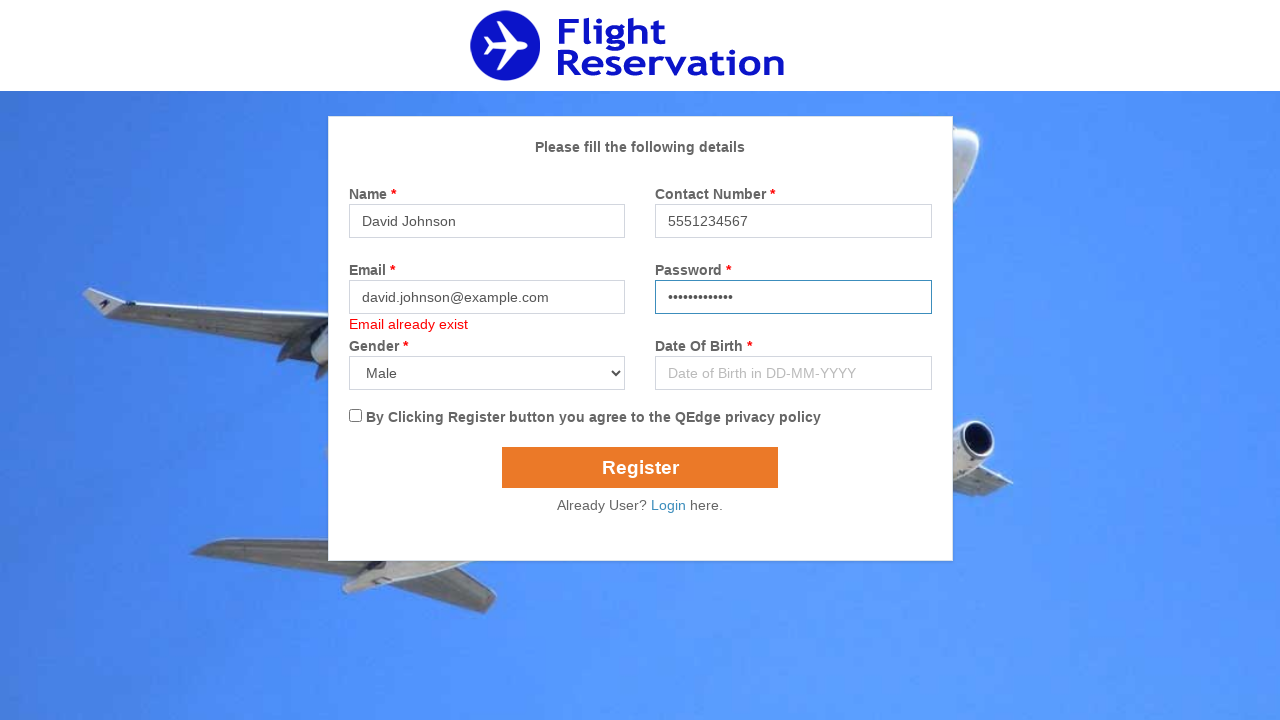

Filled date of birth field with '15-03-1988' on input[name='dob']
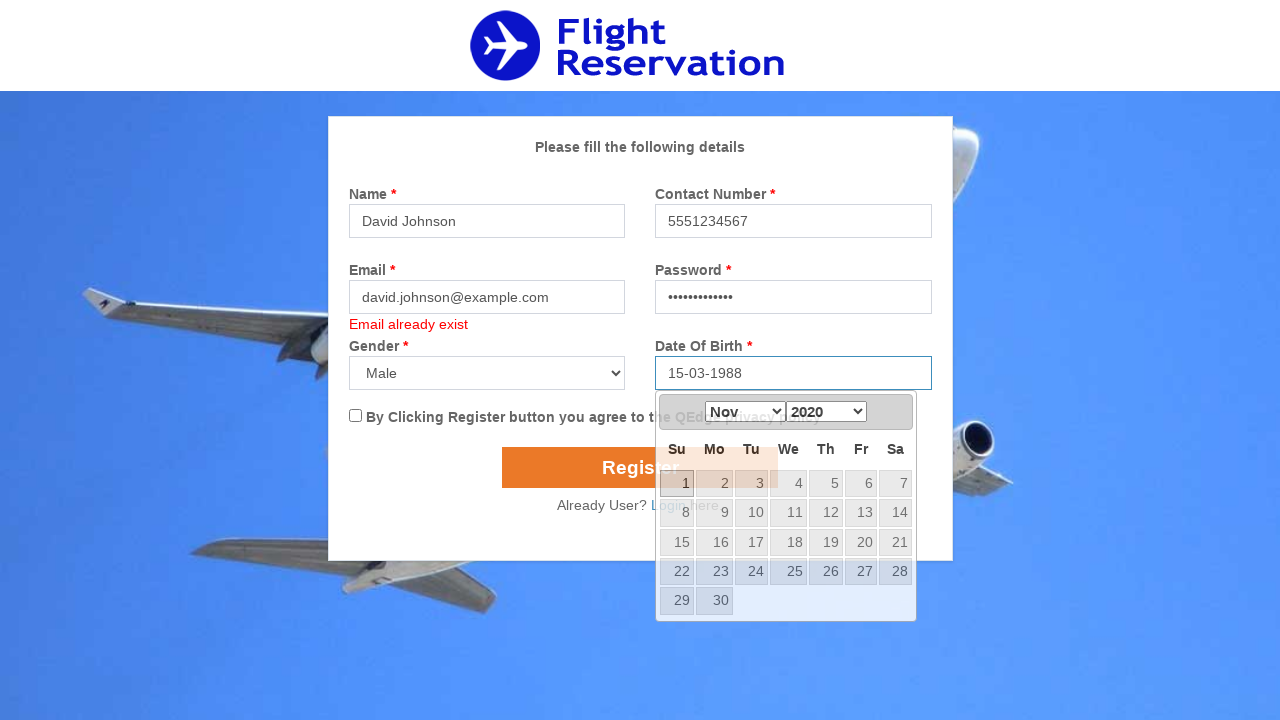

Checked the terms and conditions checkbox at (355, 416) on input[type='checkbox']
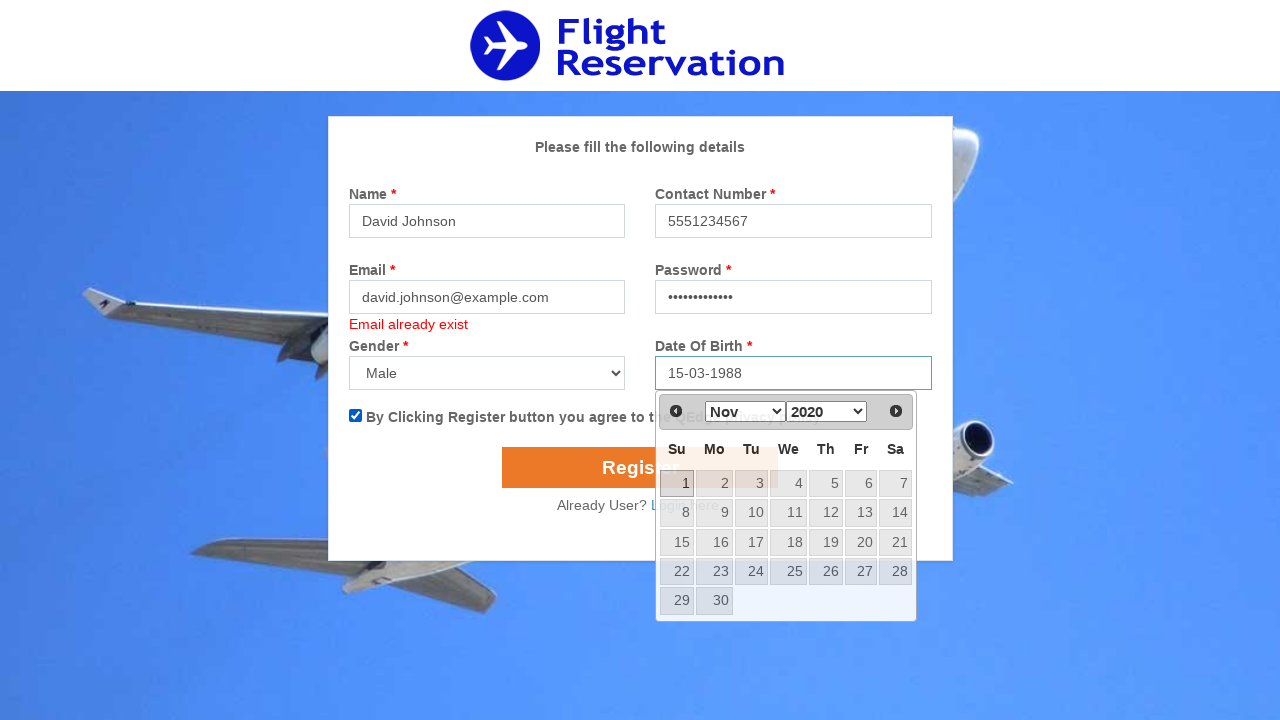

Clicked submit button to register the user at (640, 468) on input[name='submit']
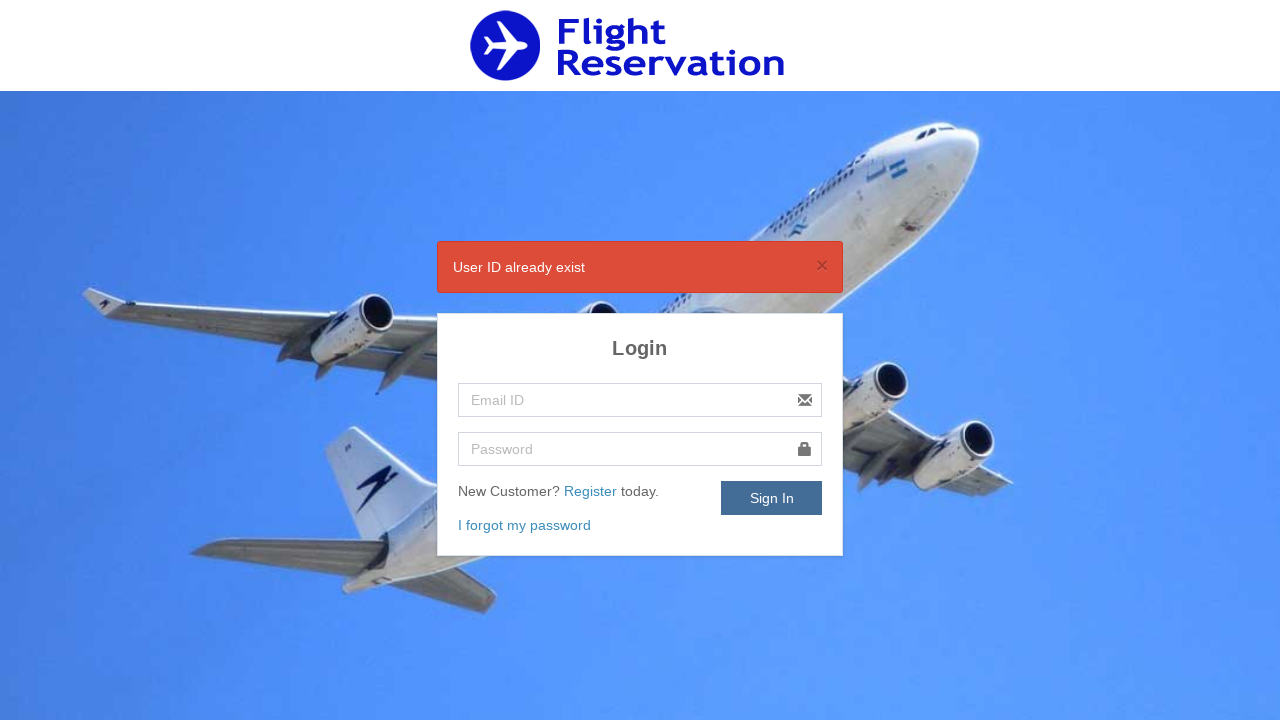

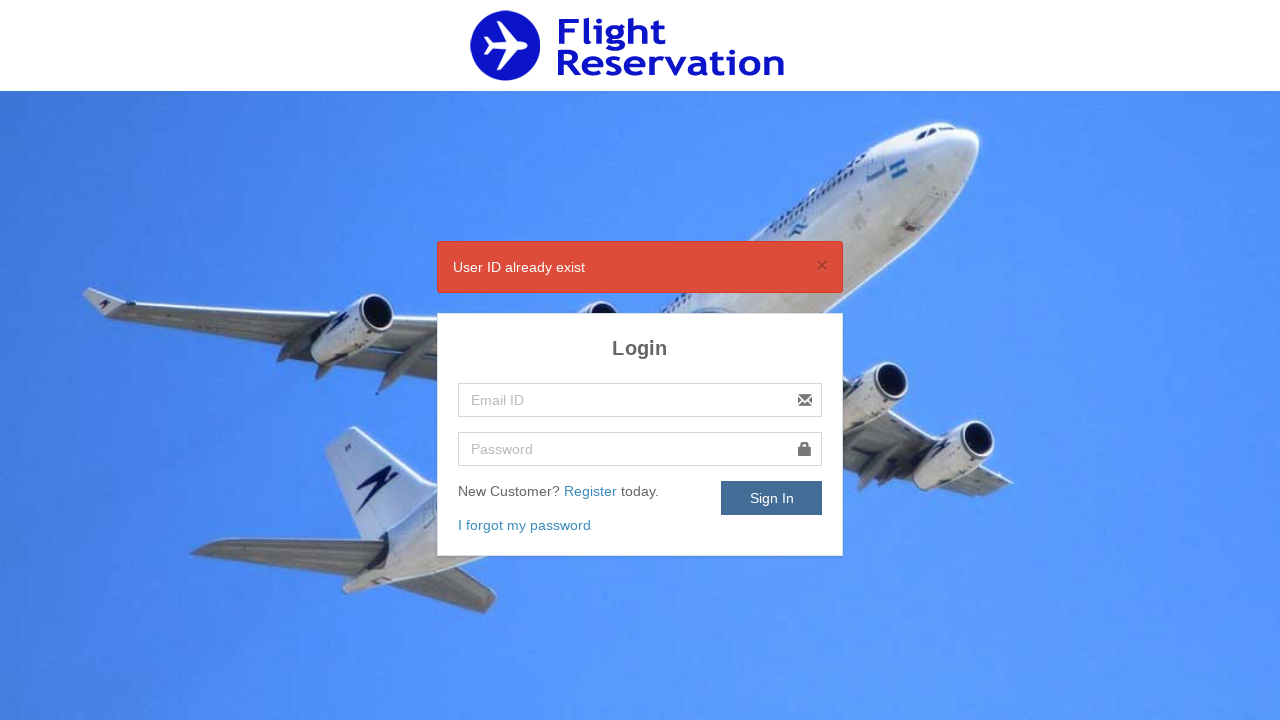